Tests JavaScript prompt alert functionality by clicking the prompt button, entering text into the alert, and accepting it

Starting URL: https://the-internet.herokuapp.com/javascript_alerts

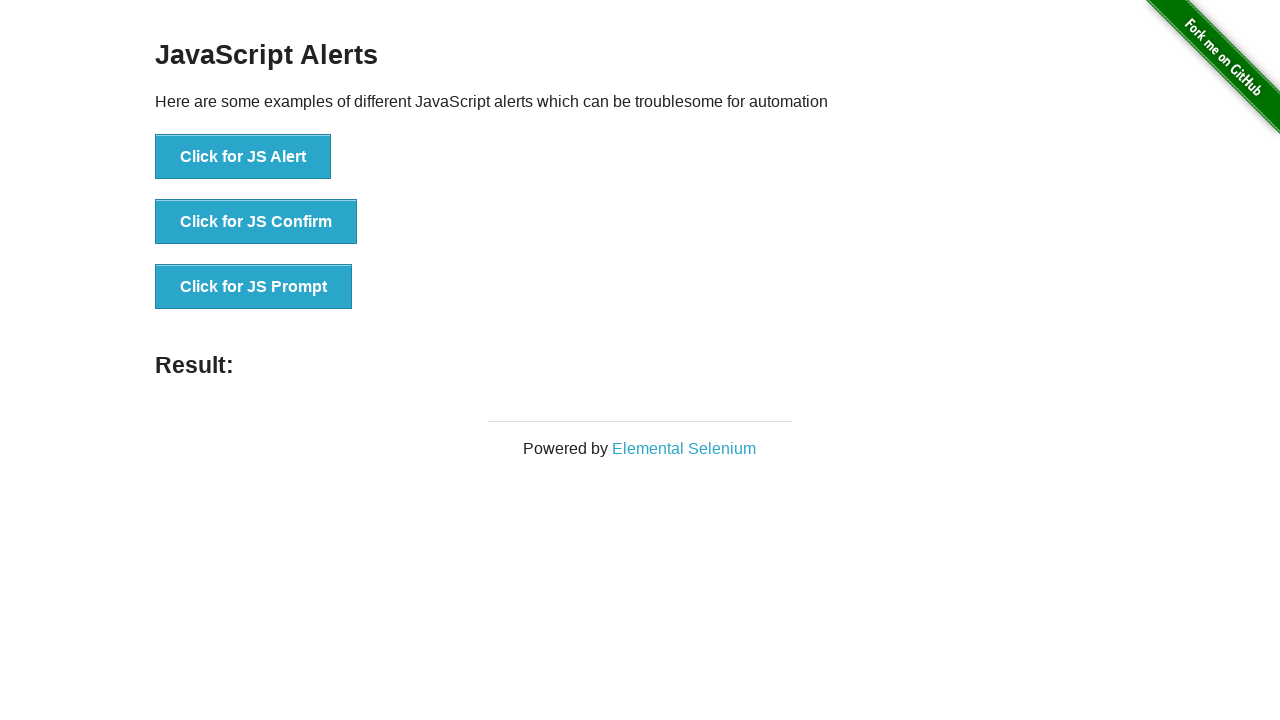

Clicked the JavaScript prompt button at (254, 287) on xpath=//button[@onclick='jsPrompt()']
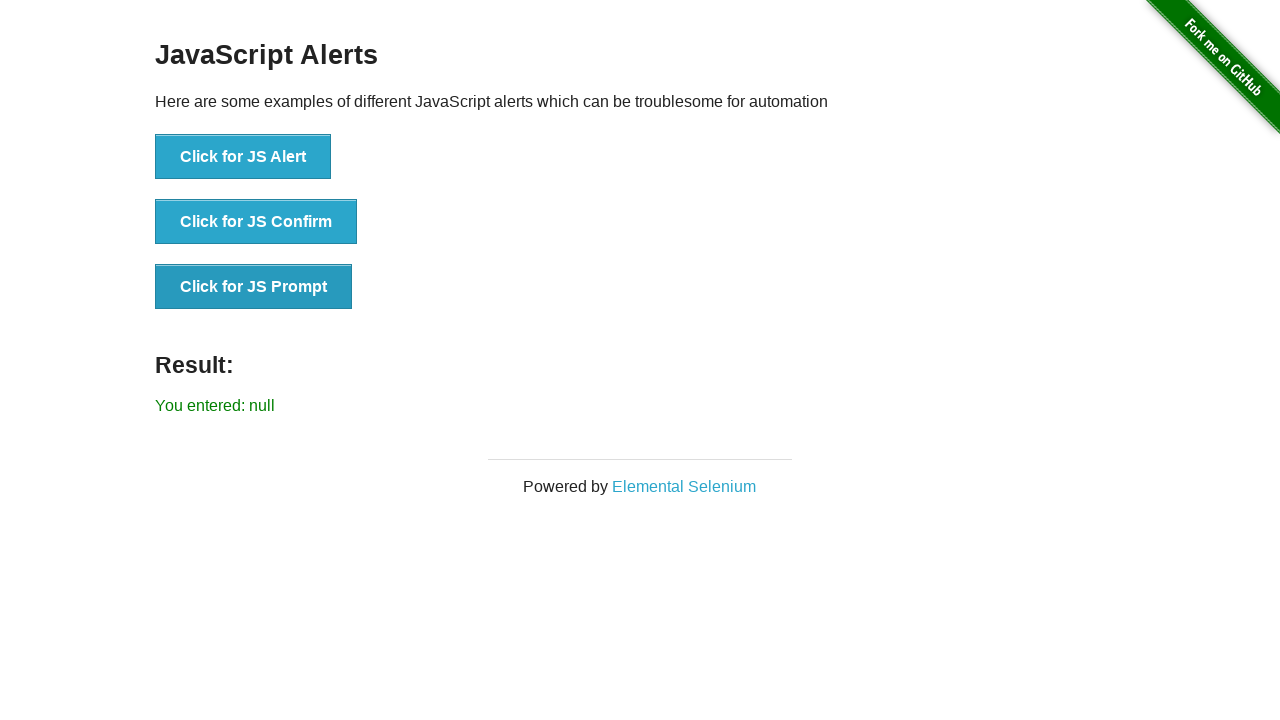

Set up dialog handler to accept prompt with 'welcome'
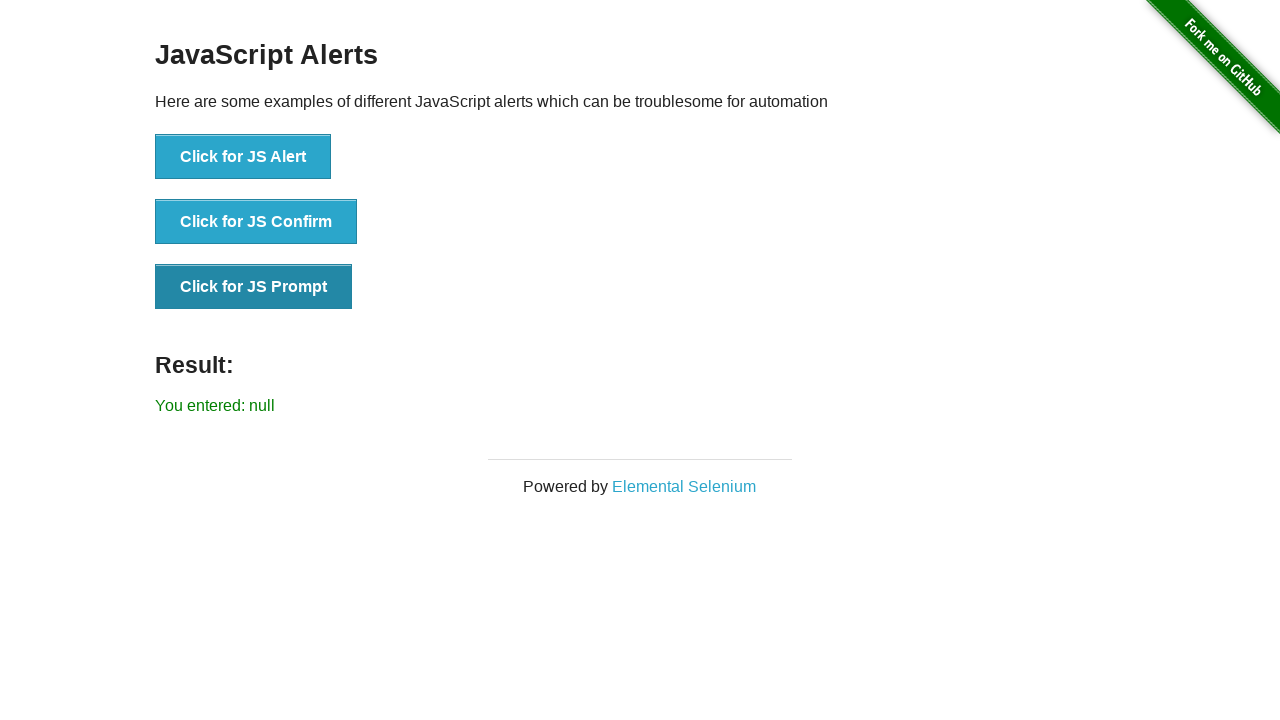

Clicked the JavaScript prompt button again to trigger dialog at (254, 287) on xpath=//button[@onclick='jsPrompt()']
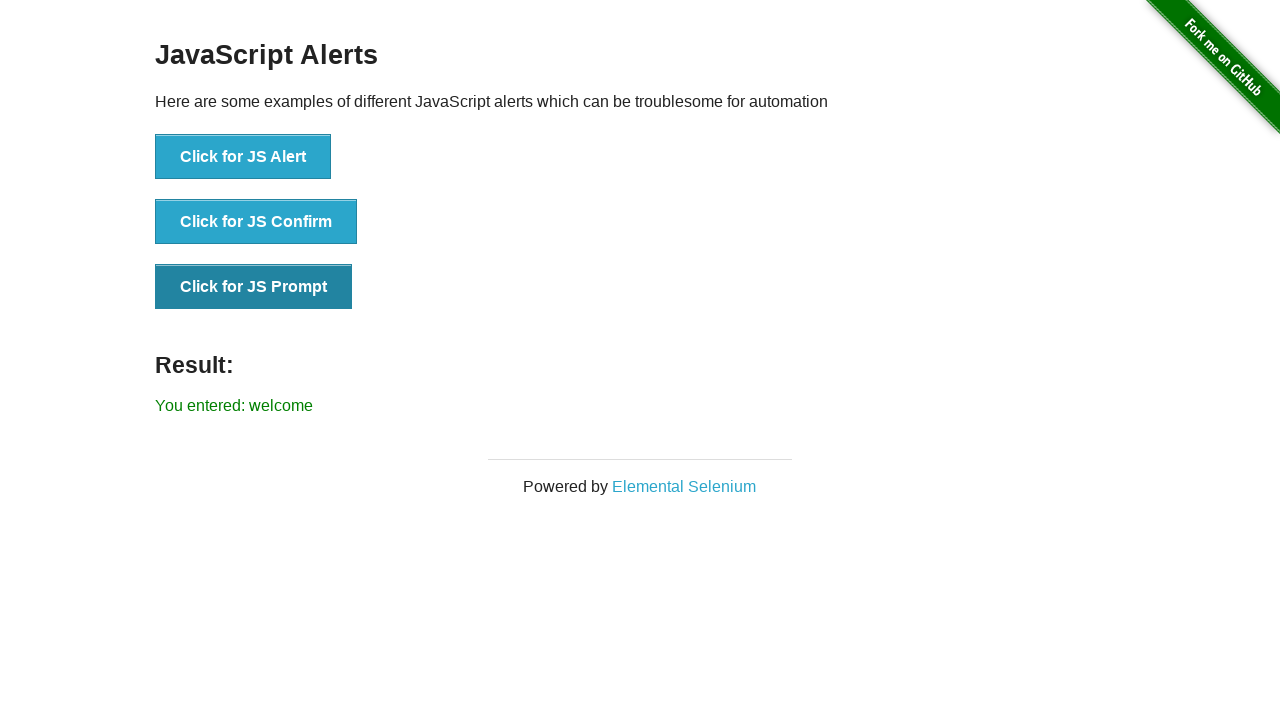

Waited for prompt result to be displayed on page
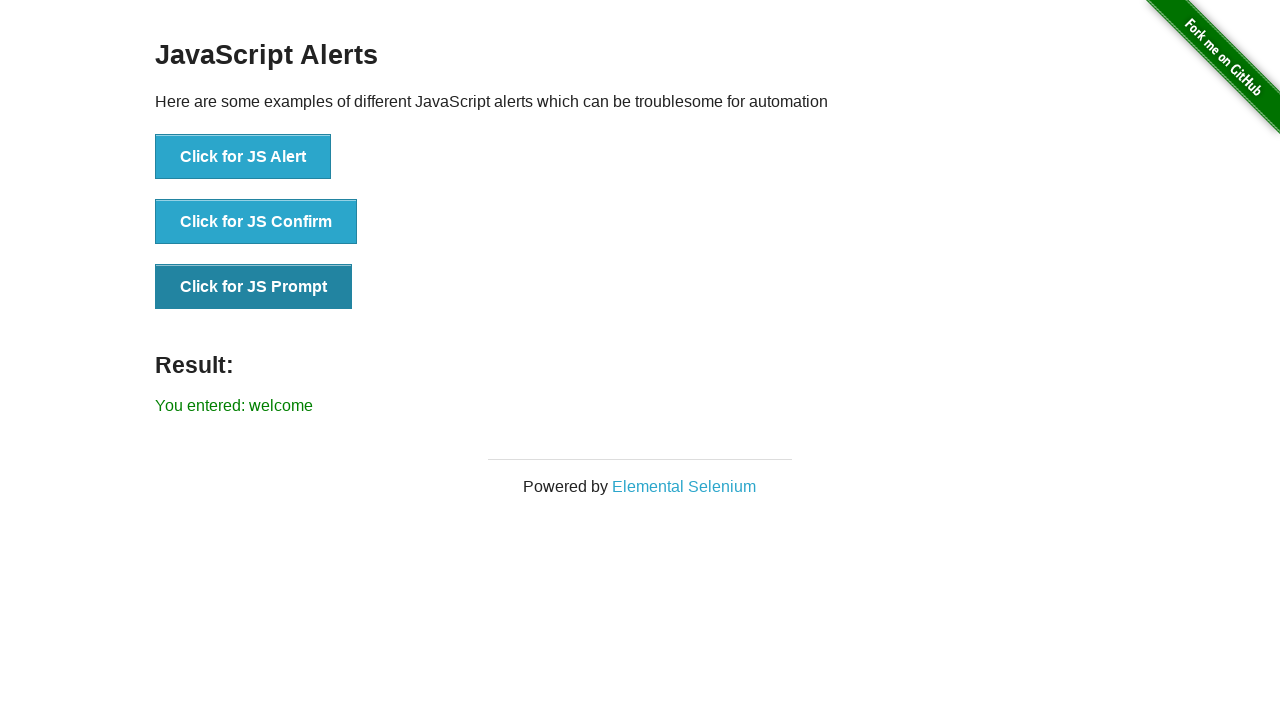

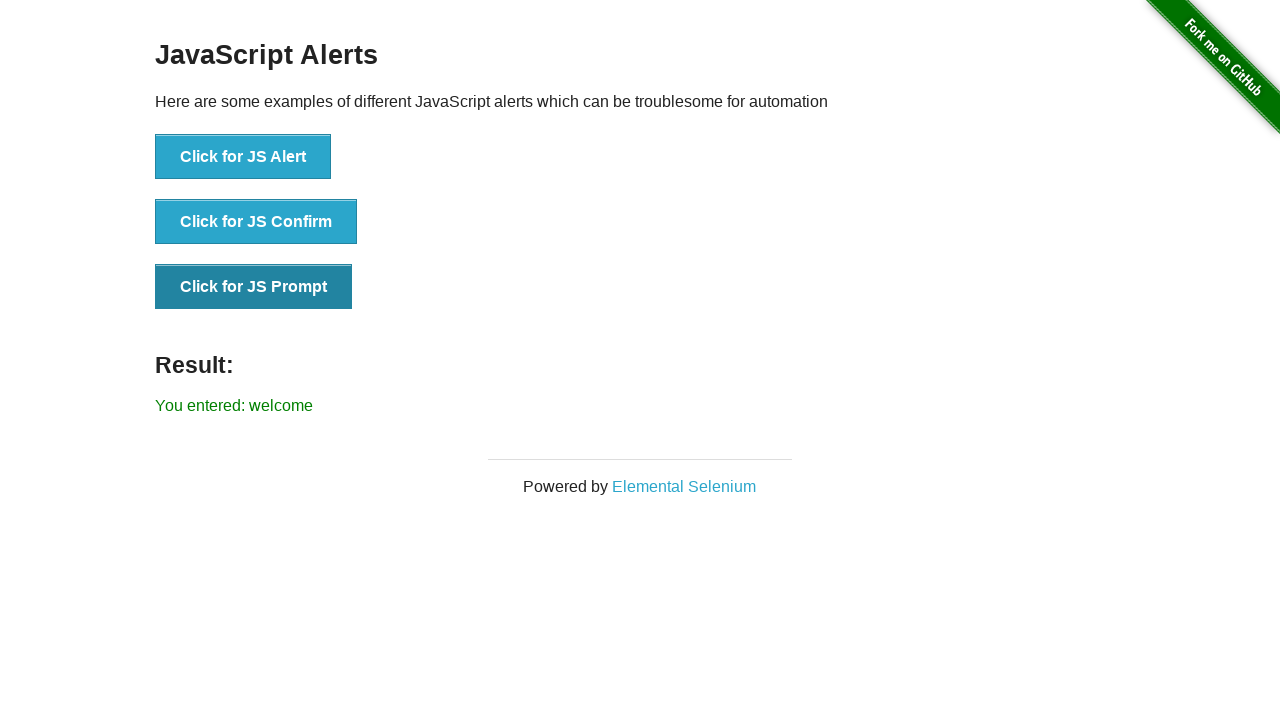